Tests selecting multiple checkboxes by iterating through all checkboxes and clicking one with a specific value

Starting URL: https://automationfc.github.io/multiple-fields/

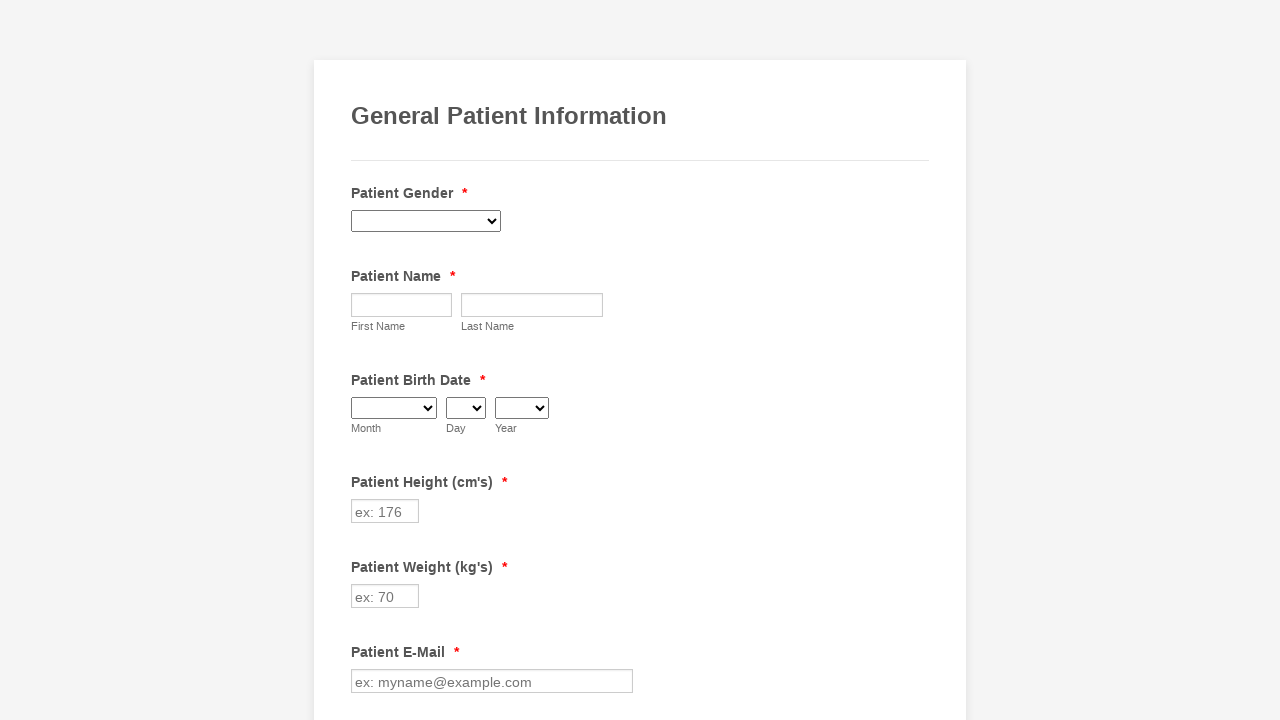

Located all checkboxes with class form-checkbox
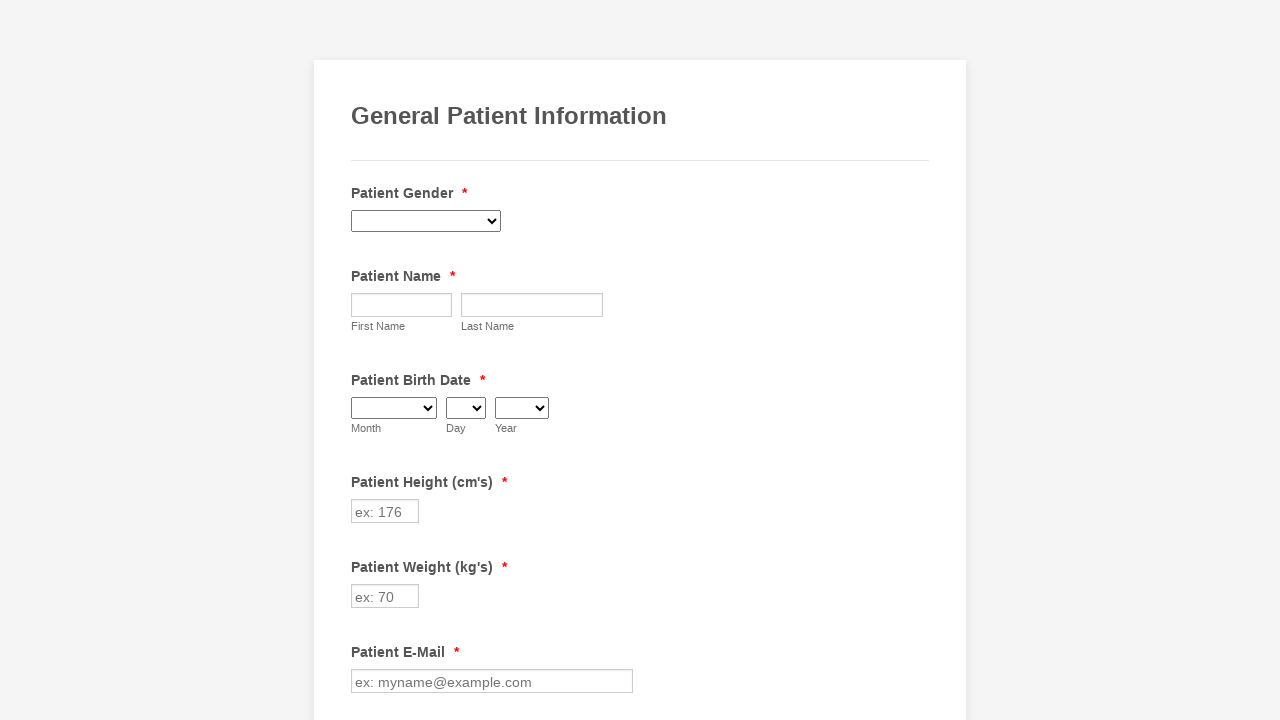

Retrieved checkbox at index 0
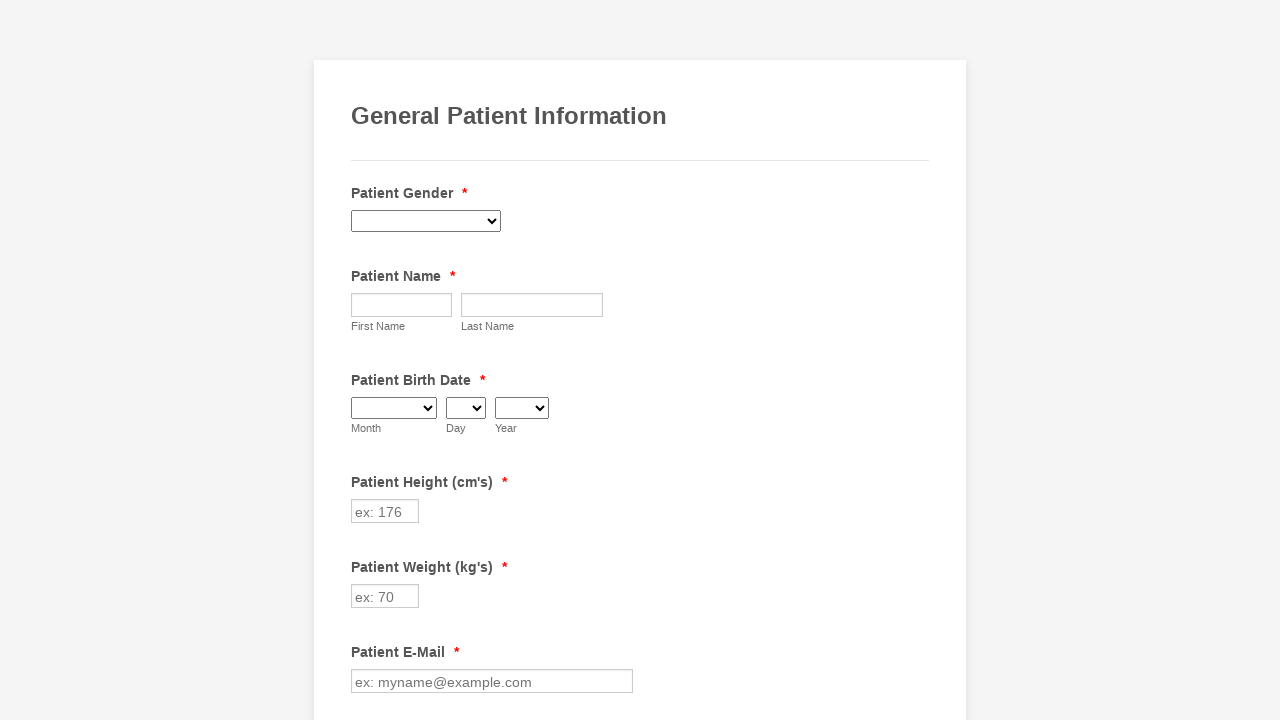

Retrieved checkbox at index 1
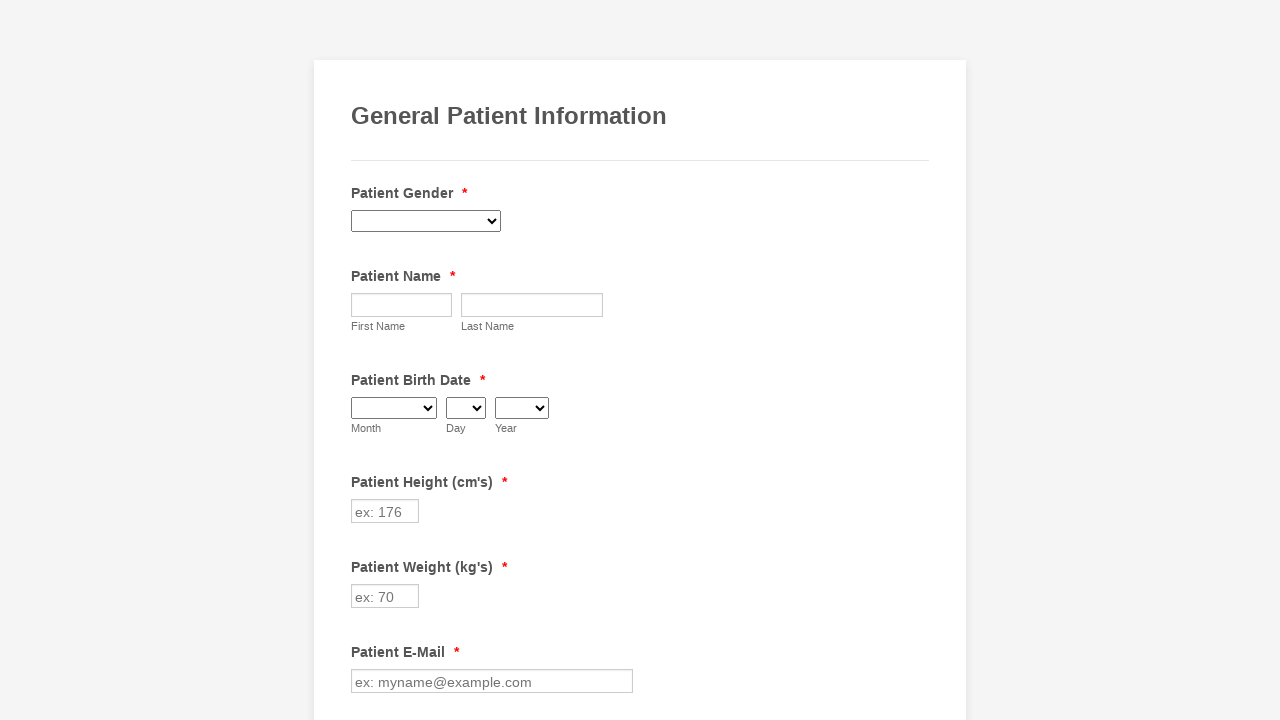

Retrieved checkbox at index 2
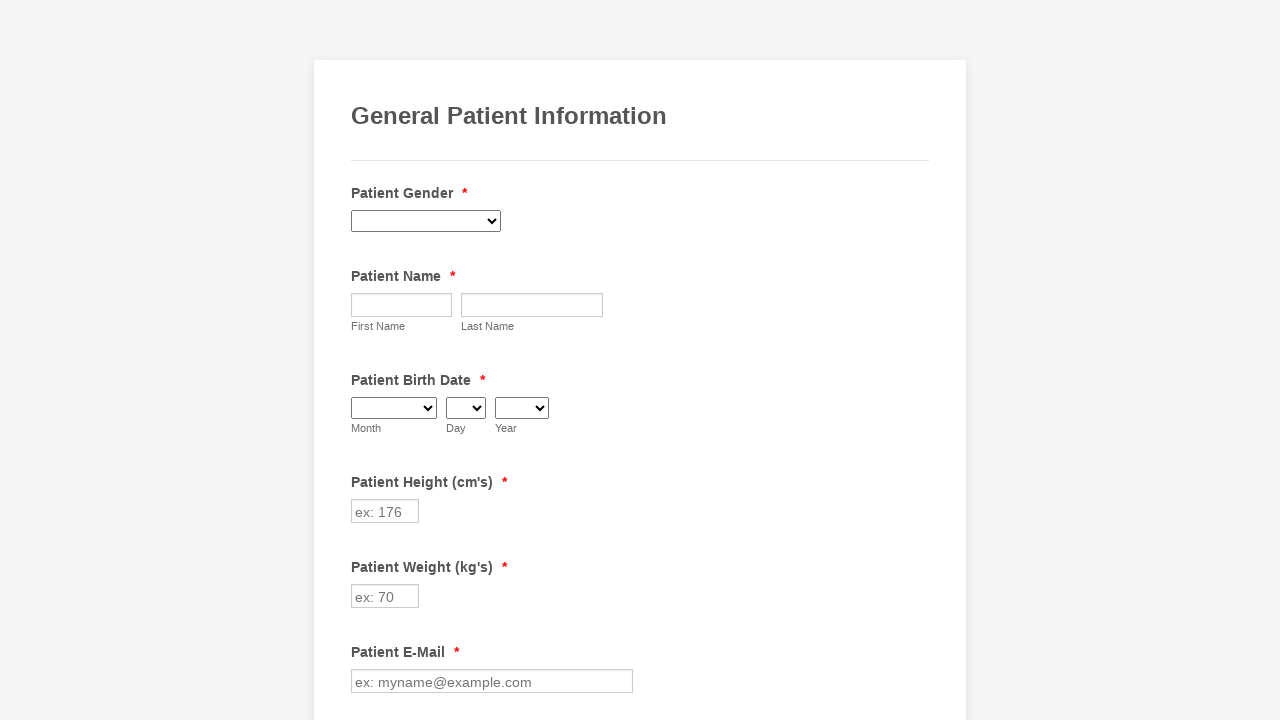

Retrieved checkbox at index 3
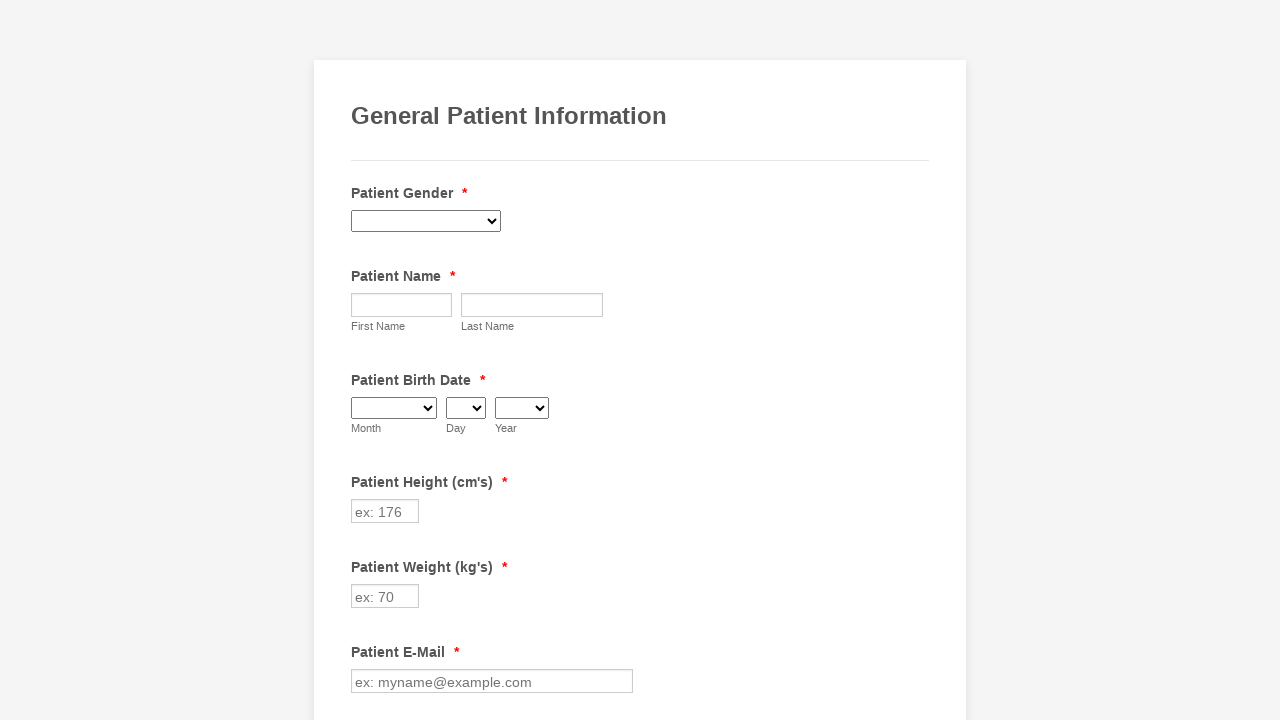

Retrieved checkbox at index 4
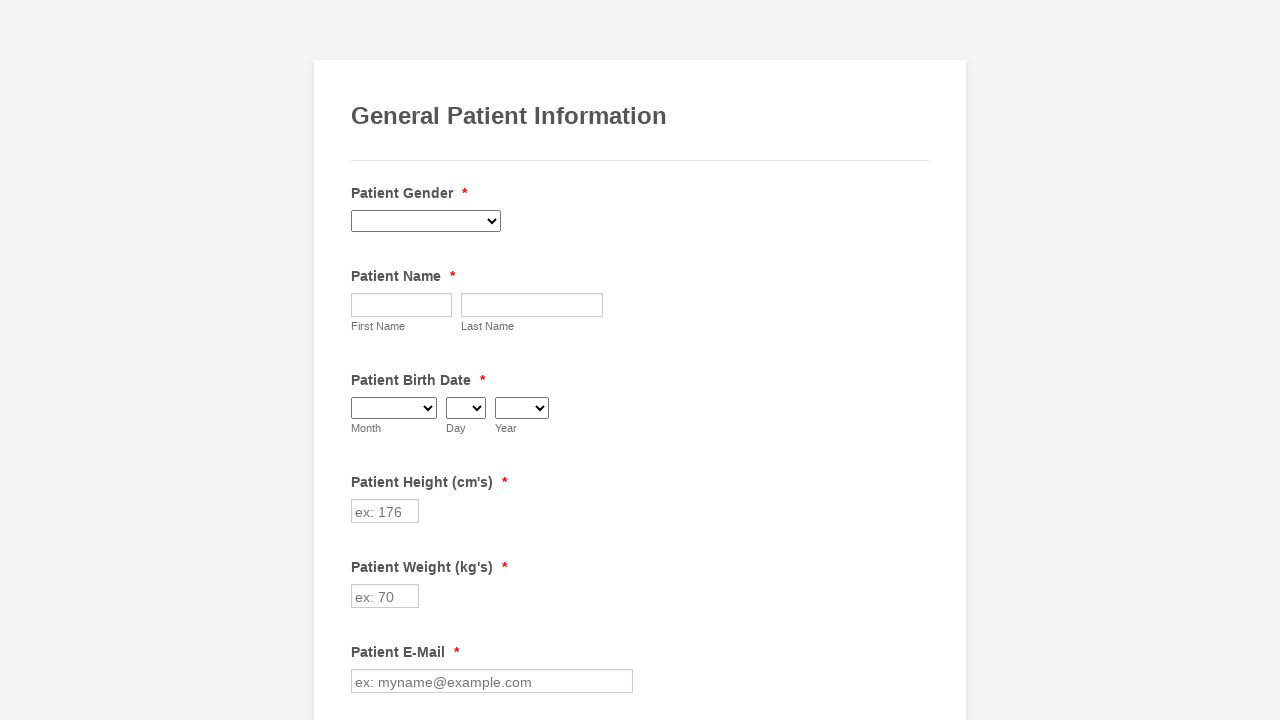

Retrieved checkbox at index 5
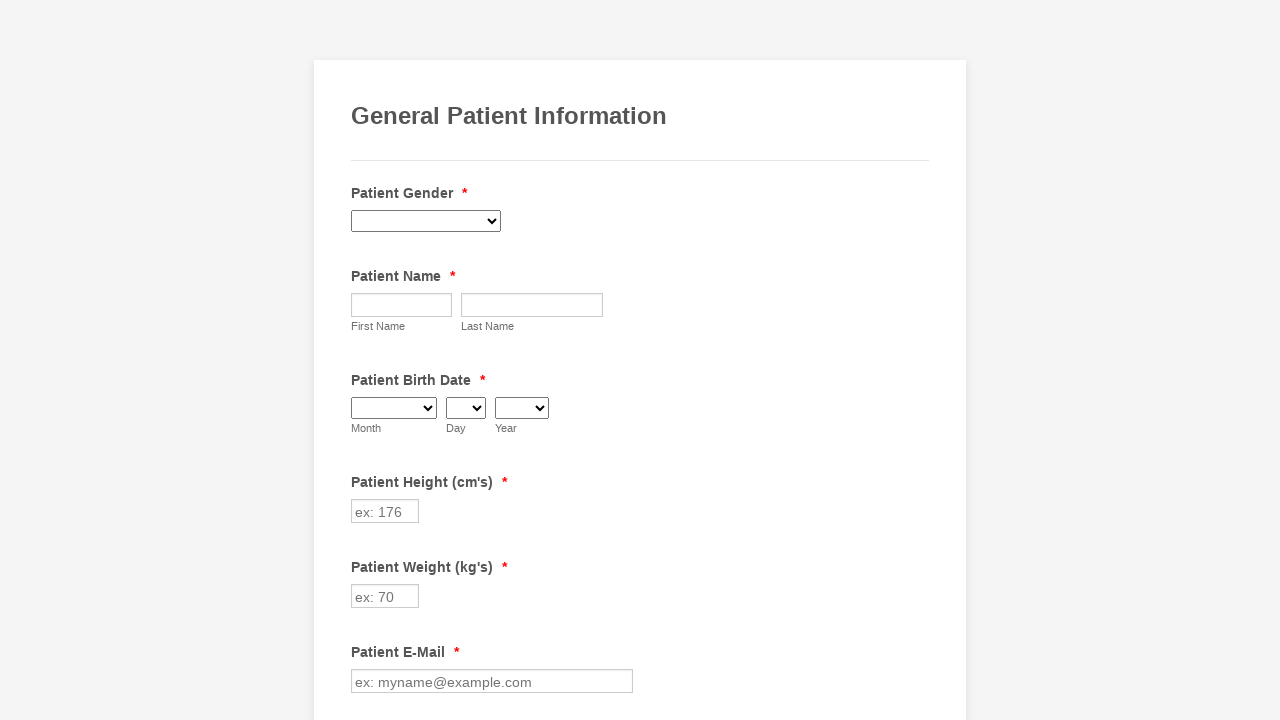

Retrieved checkbox at index 6
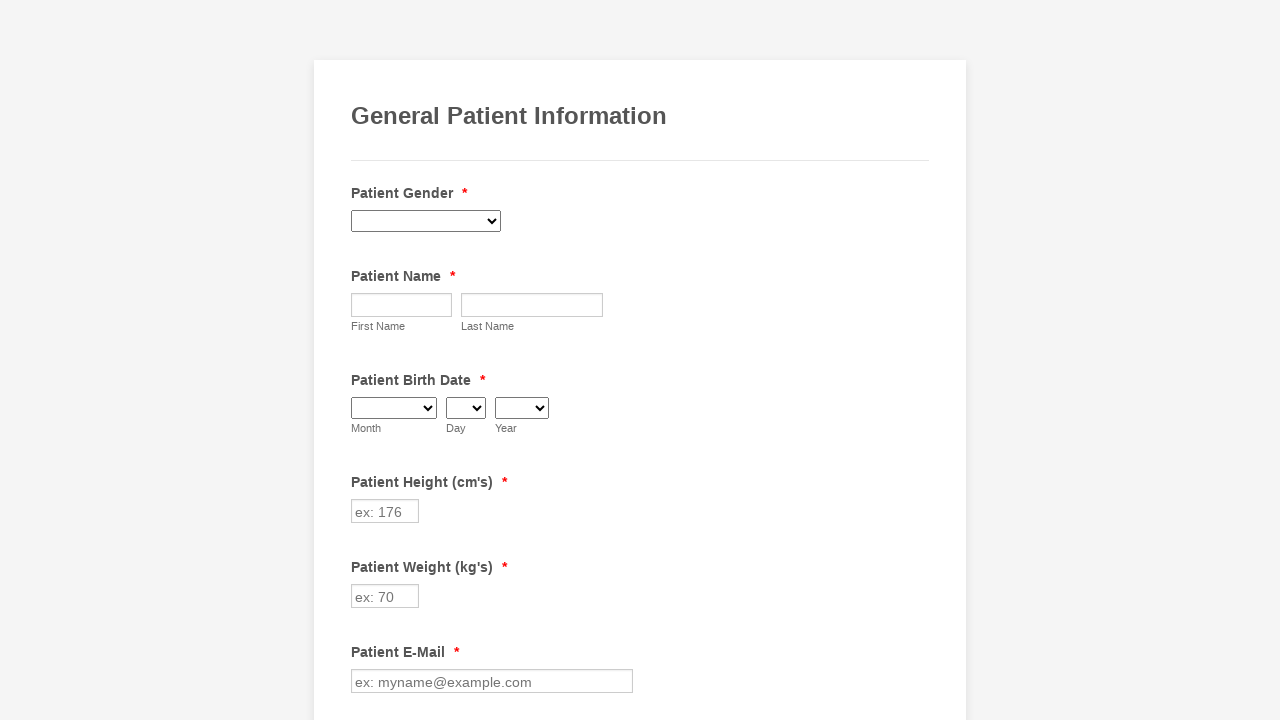

Retrieved checkbox at index 7
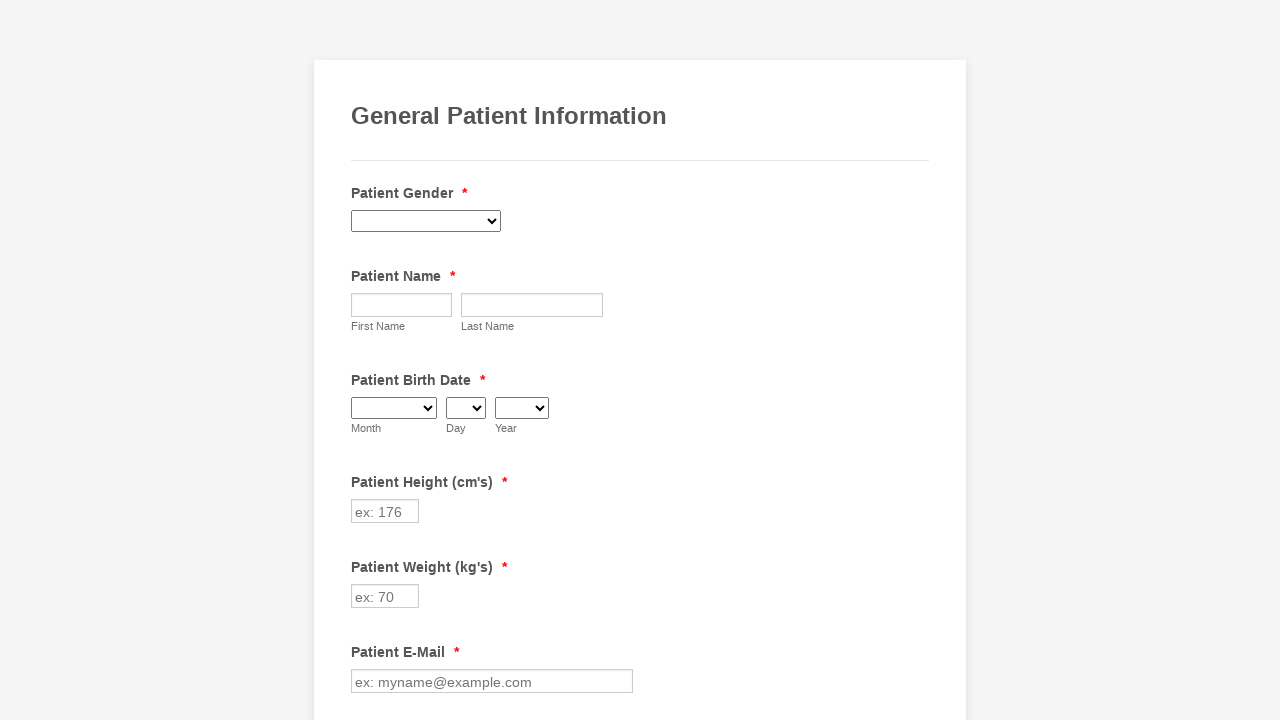

Retrieved checkbox at index 8
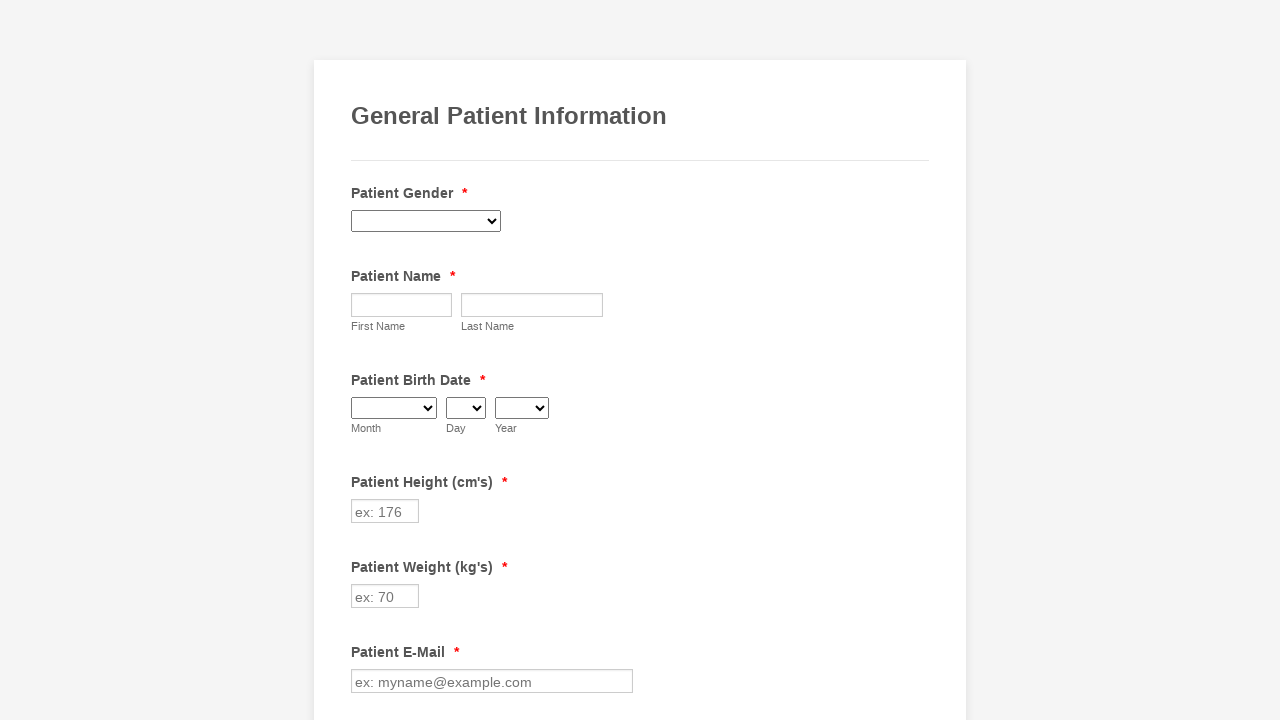

Retrieved checkbox at index 9
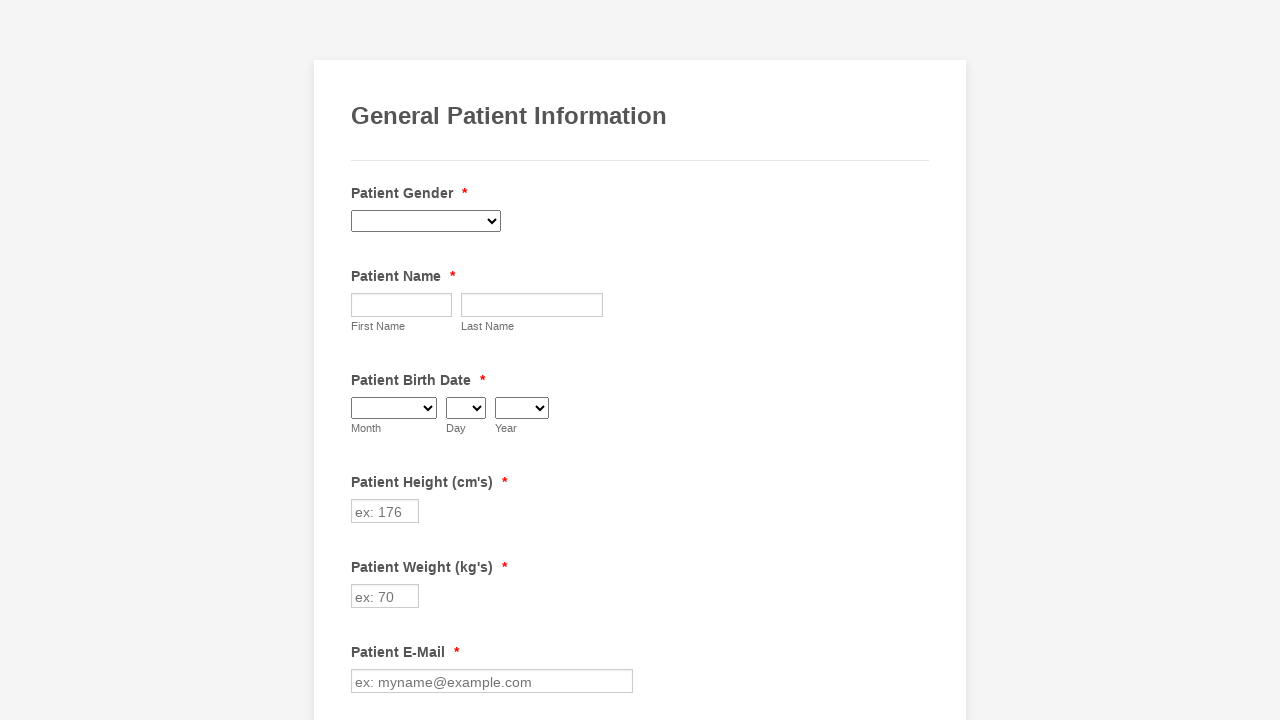

Retrieved checkbox at index 10
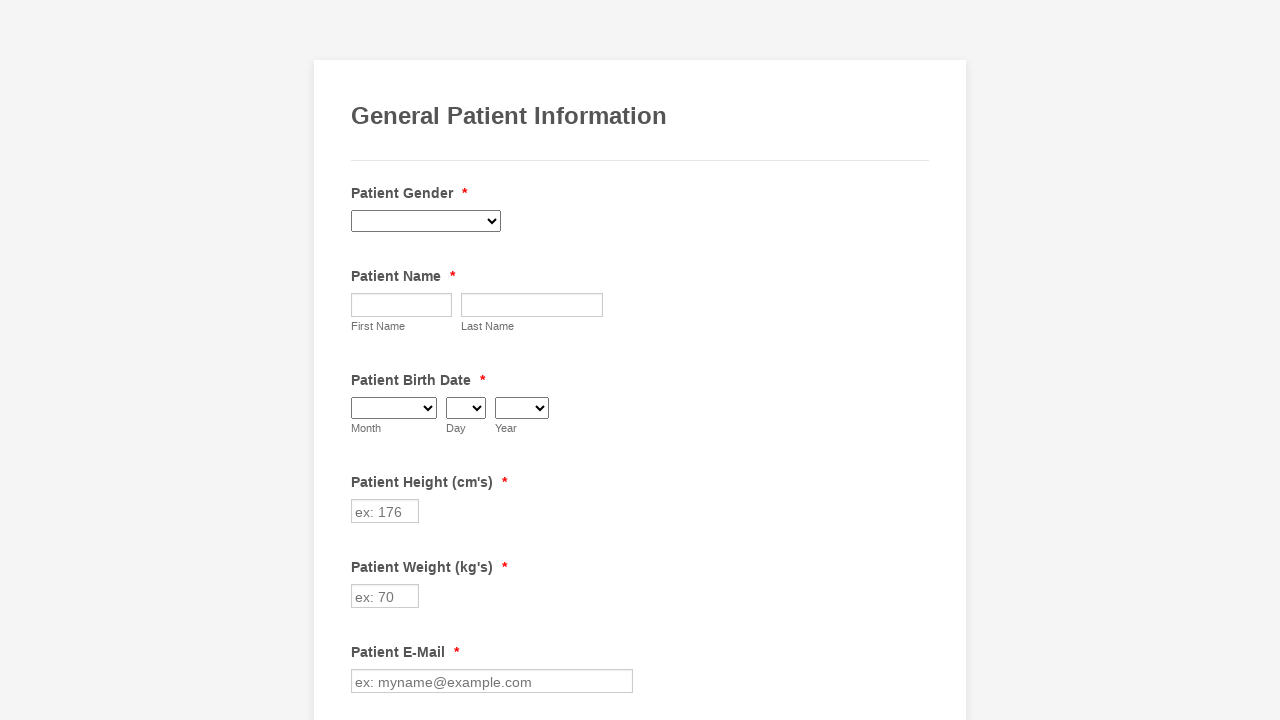

Retrieved checkbox at index 11
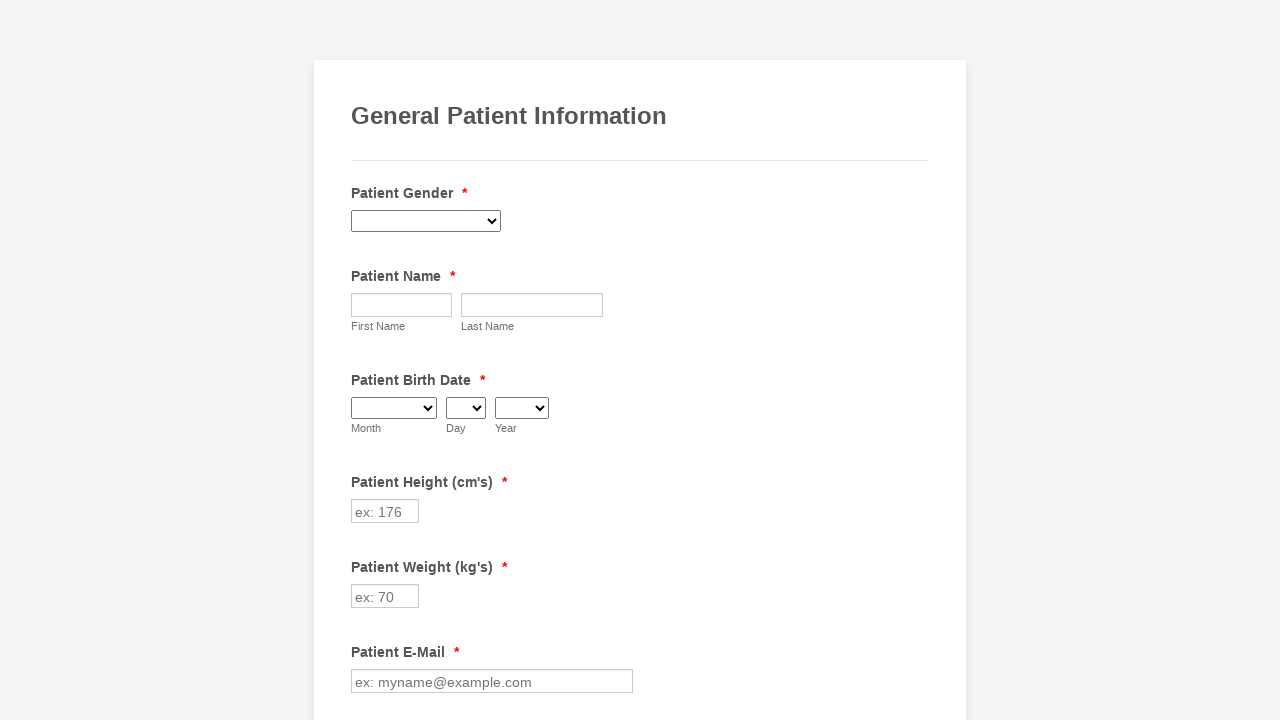

Retrieved checkbox at index 12
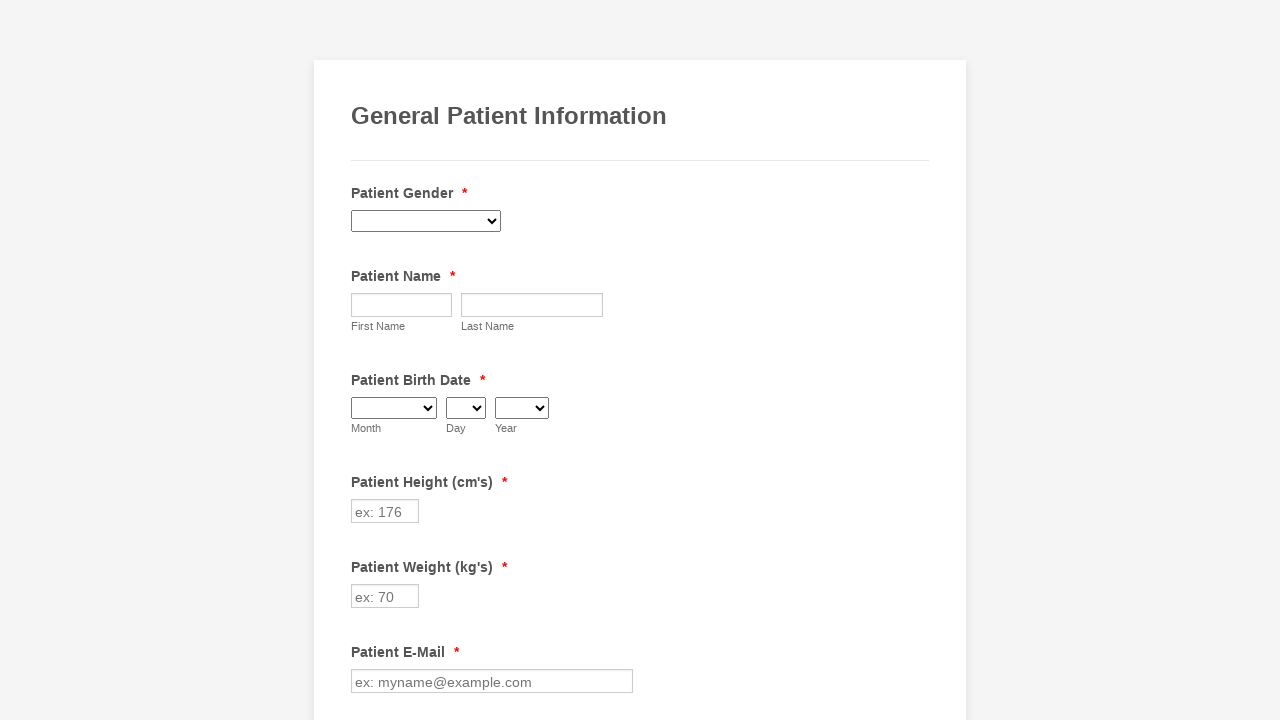

Retrieved checkbox at index 13
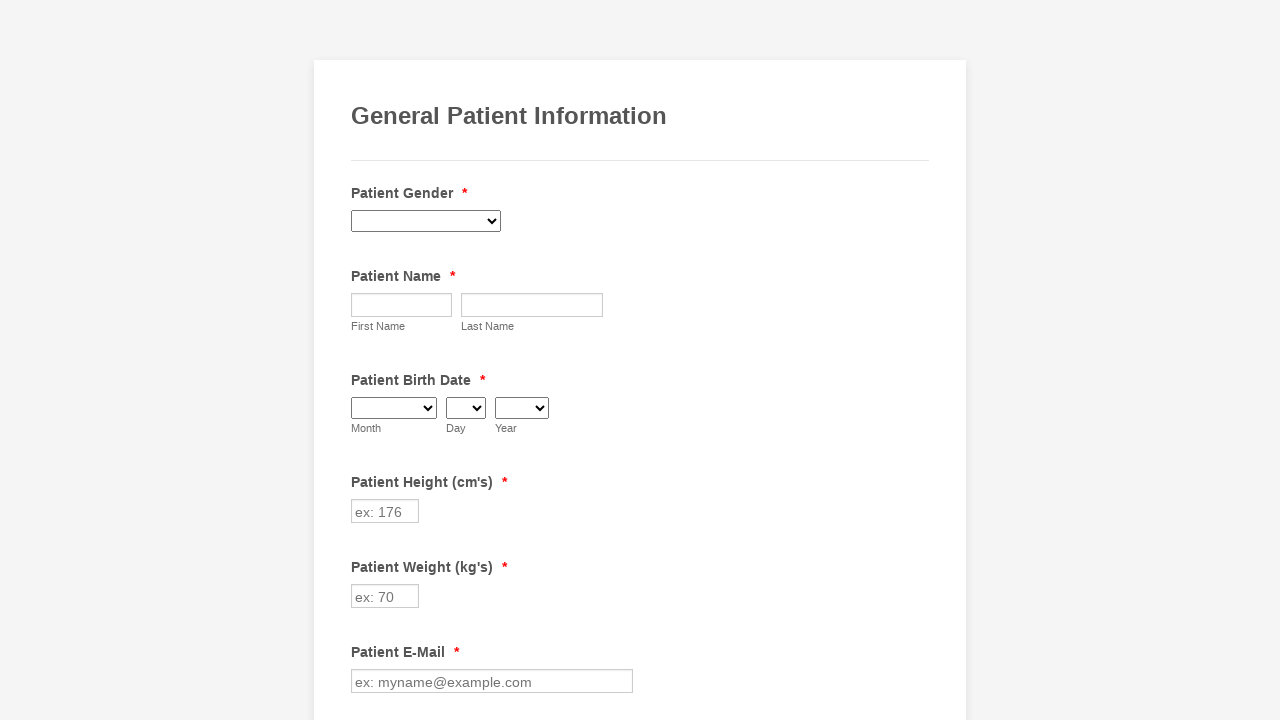

Retrieved checkbox at index 14
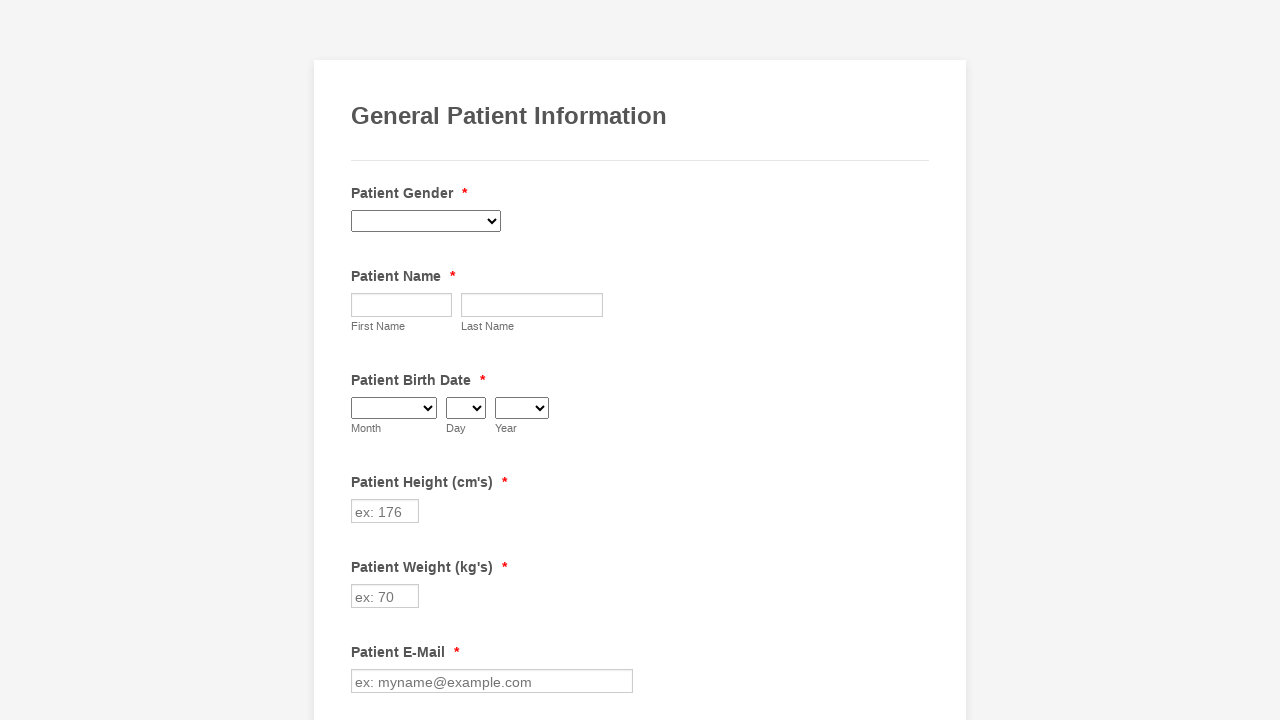

Found checkbox with value 'Digestive Problems'
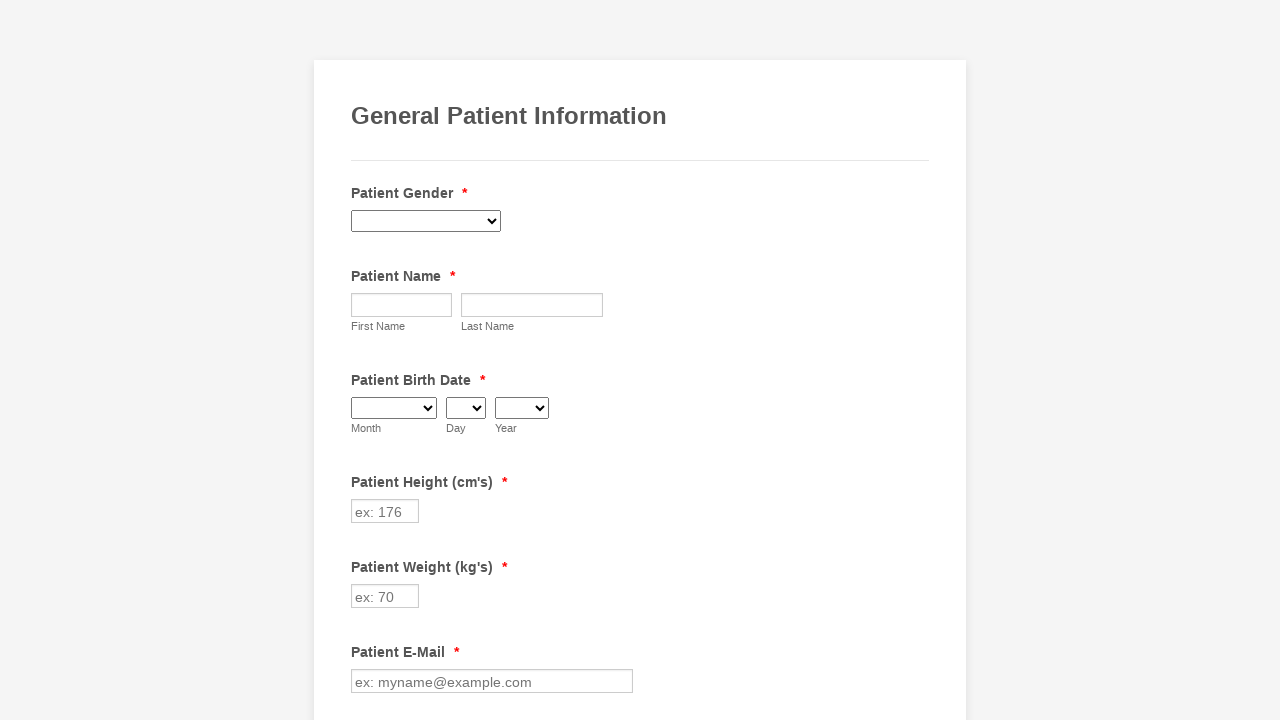

Clicked checkbox with value 'Digestive Problems' at (362, 360) on input.form-checkbox >> nth=14
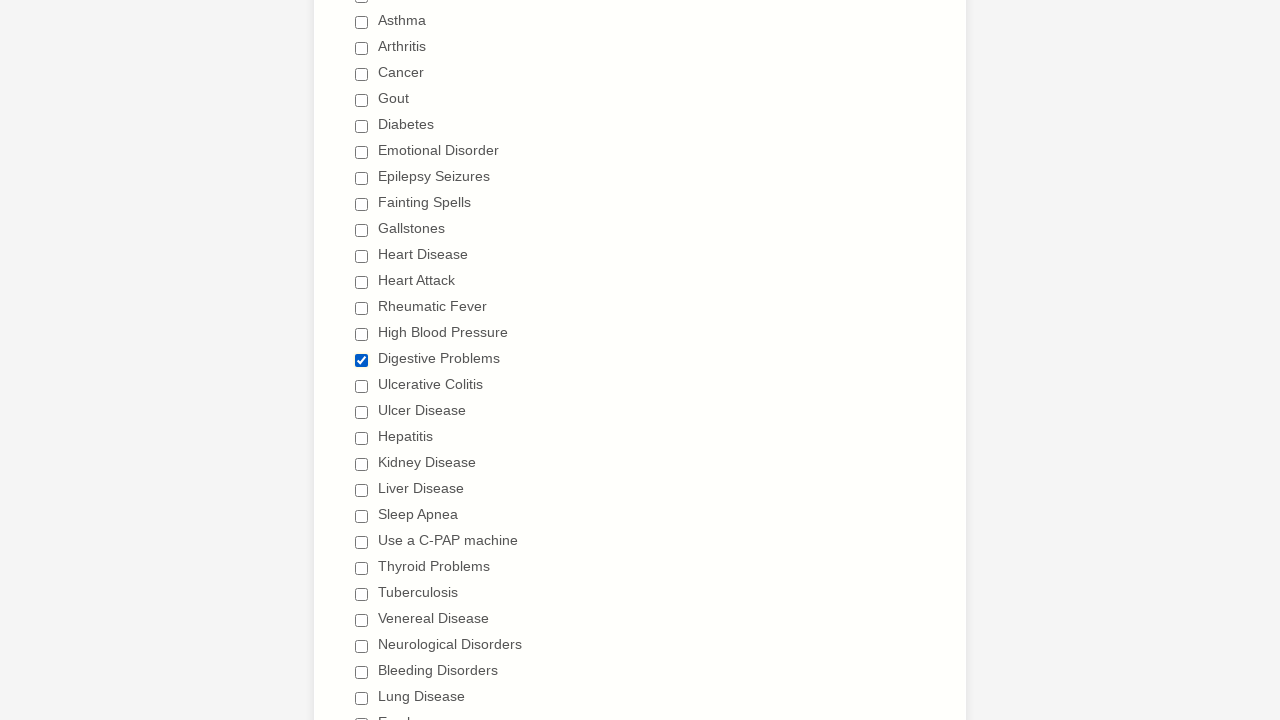

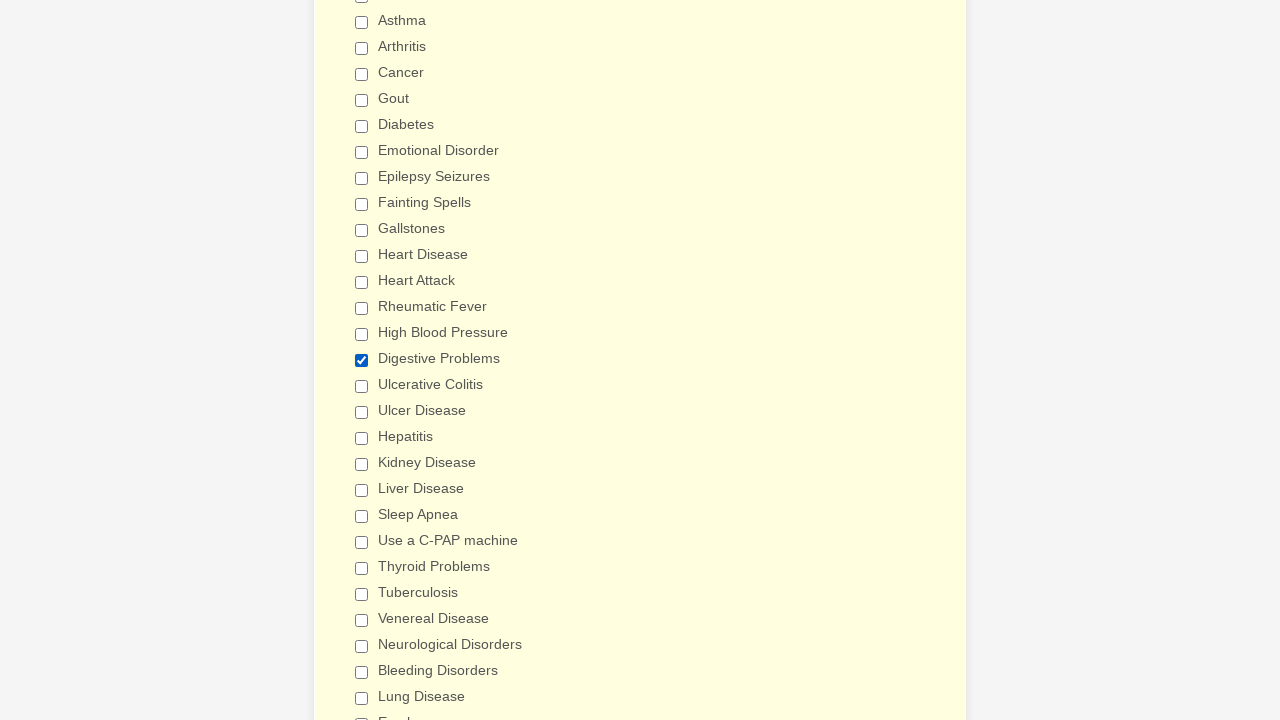